Tests mouse hover/click-and-hold interaction on a menu element and verifies CSS color property changes

Starting URL: https://www.tutorialspoint.com/selenium/practice/menu.php#

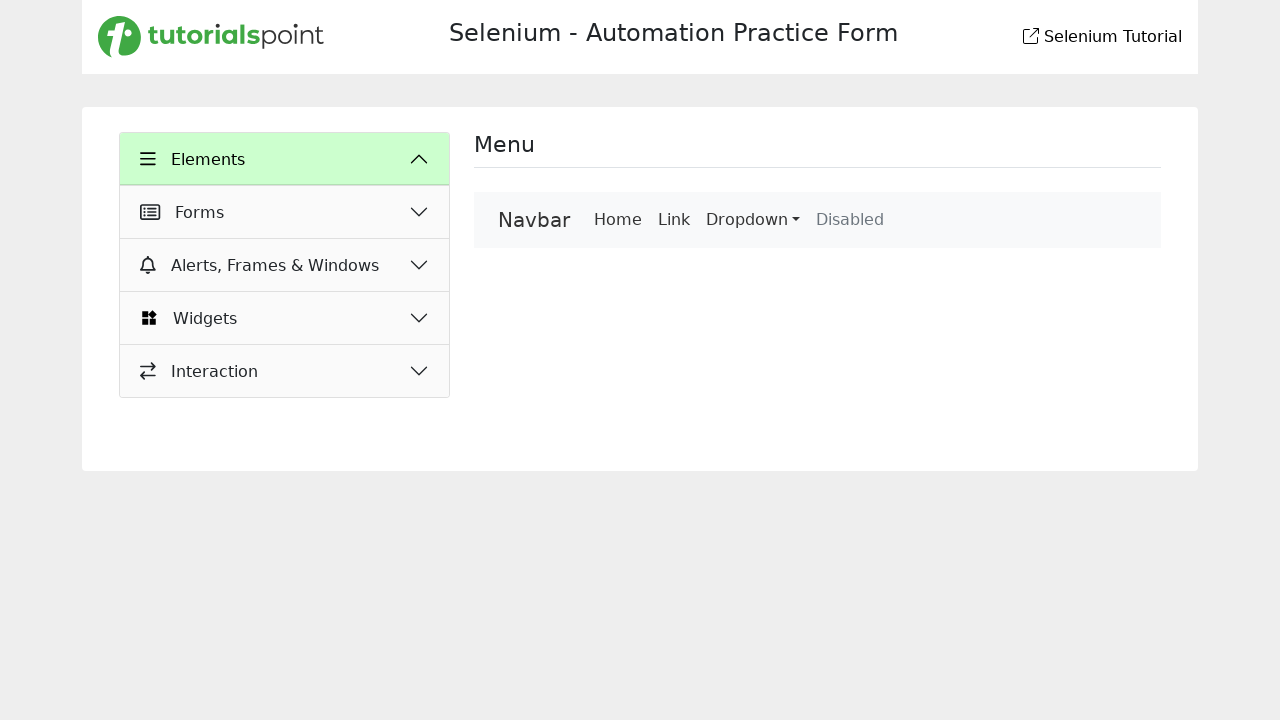

Located menu element using XPath
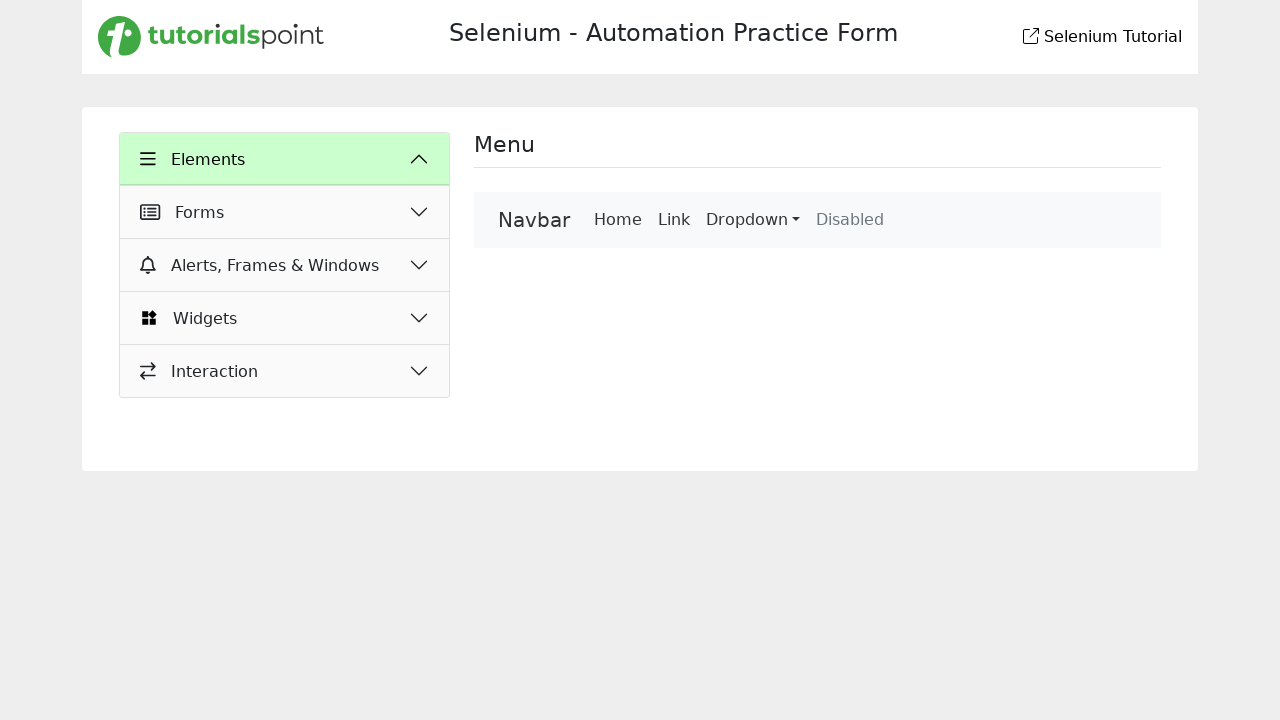

Menu element became visible
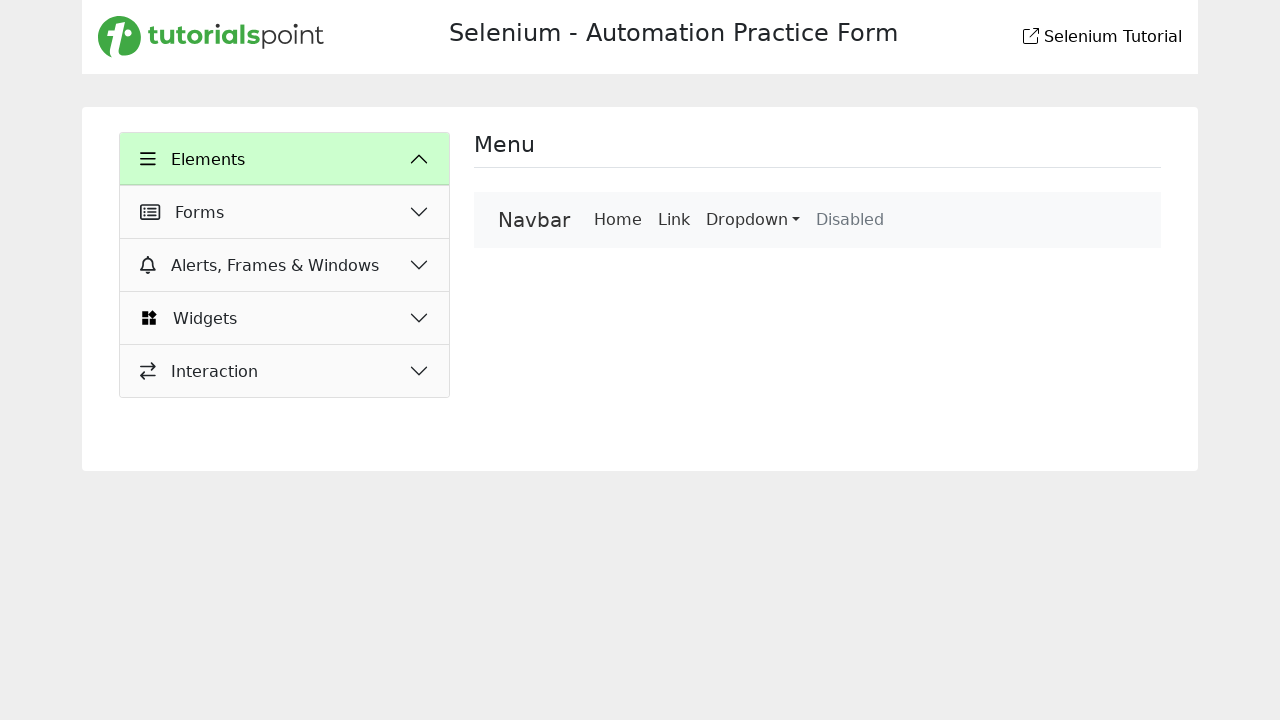

Retrieved initial color of menu element: rgb(51, 51, 51)
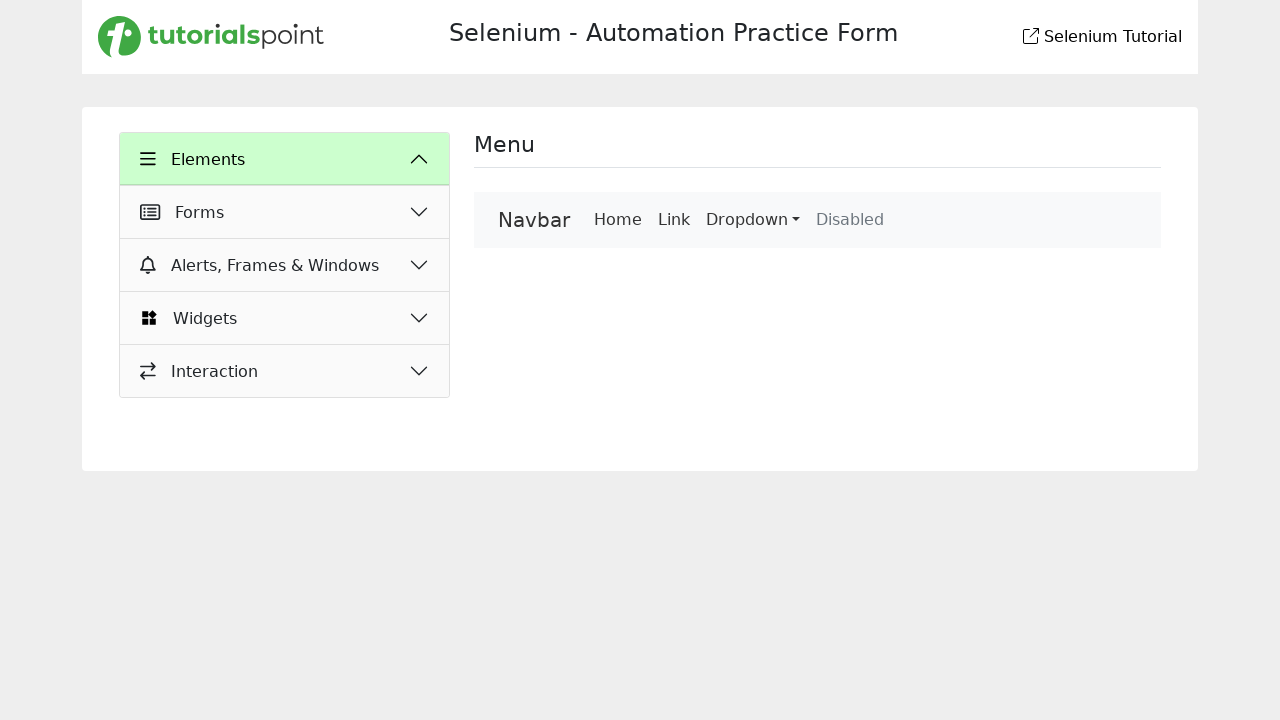

Hovered over menu element at (534, 220) on xpath=/html/body/main/div/div/div[2]/nav/div/a
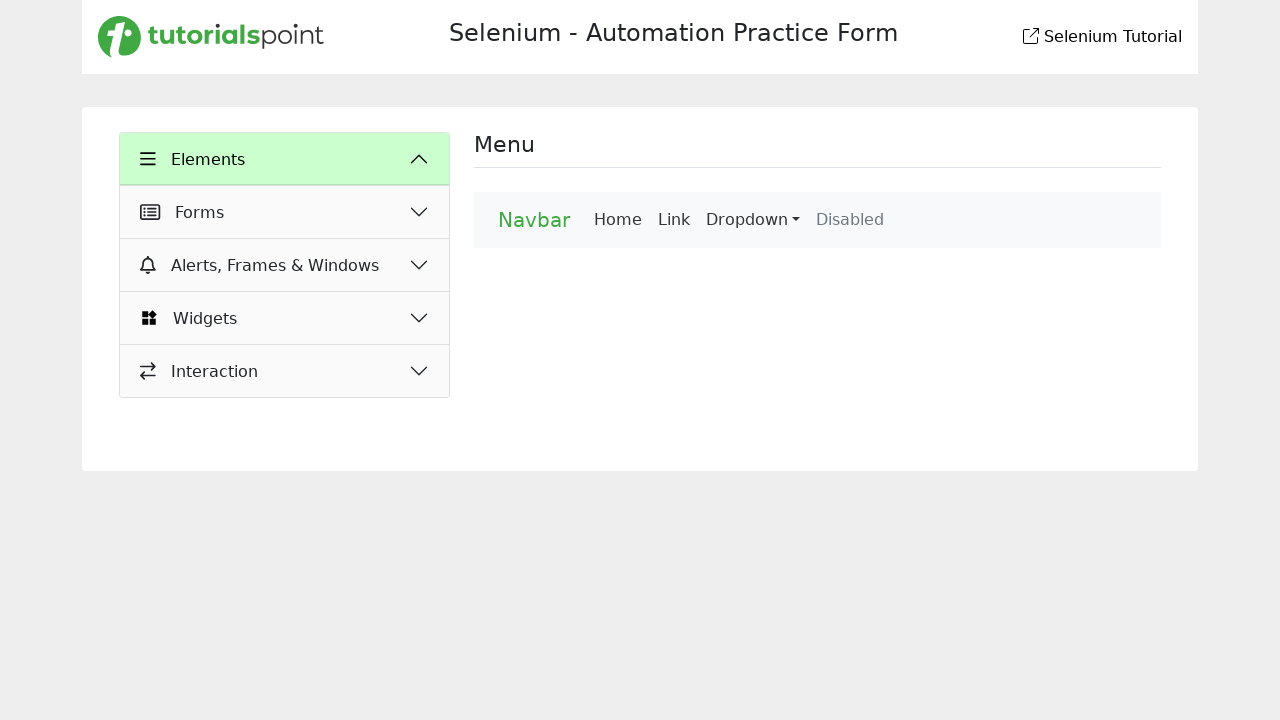

Pressed and held mouse button on menu element at (534, 220)
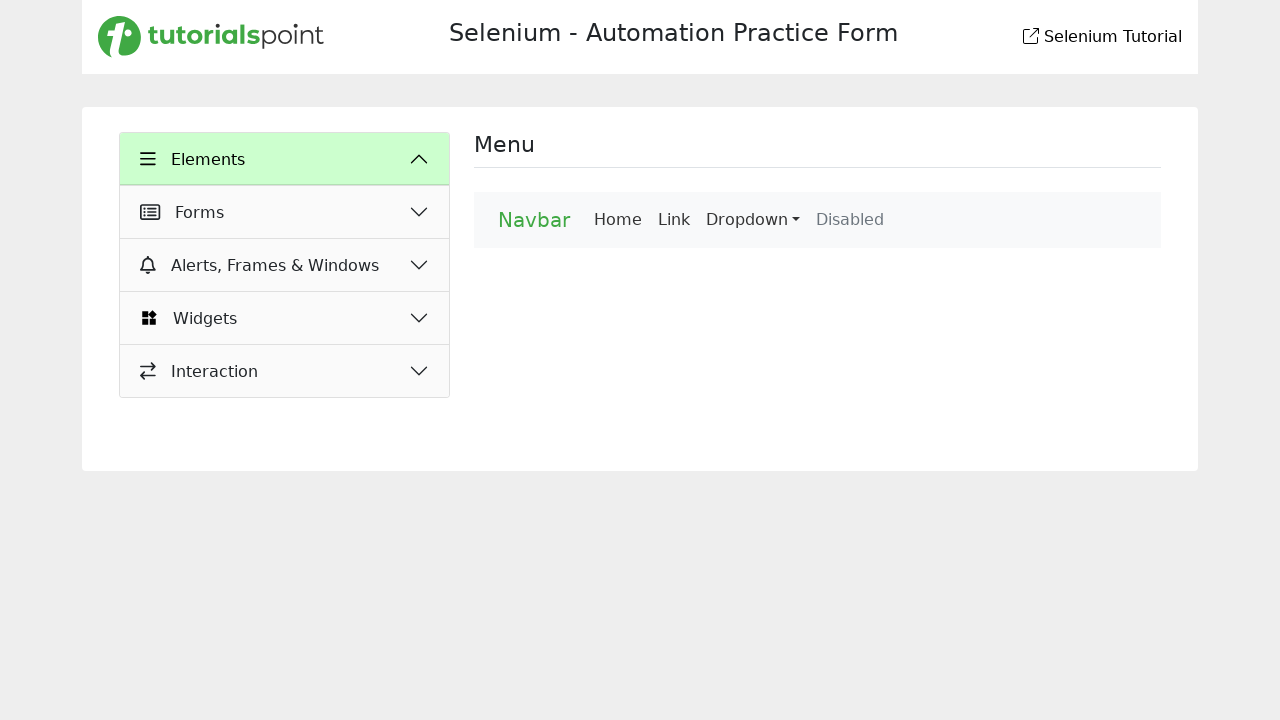

Retrieved color after click-and-hold: rgb(64, 169, 68)
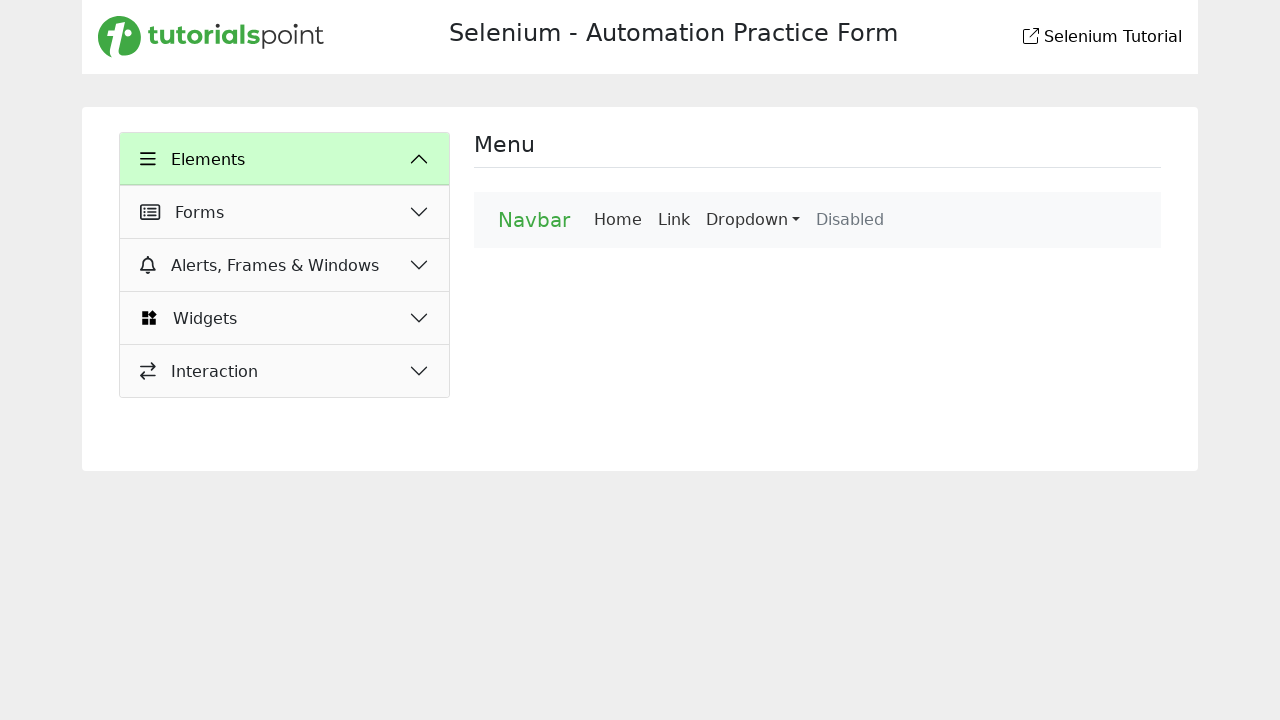

Released mouse button from menu element at (534, 220)
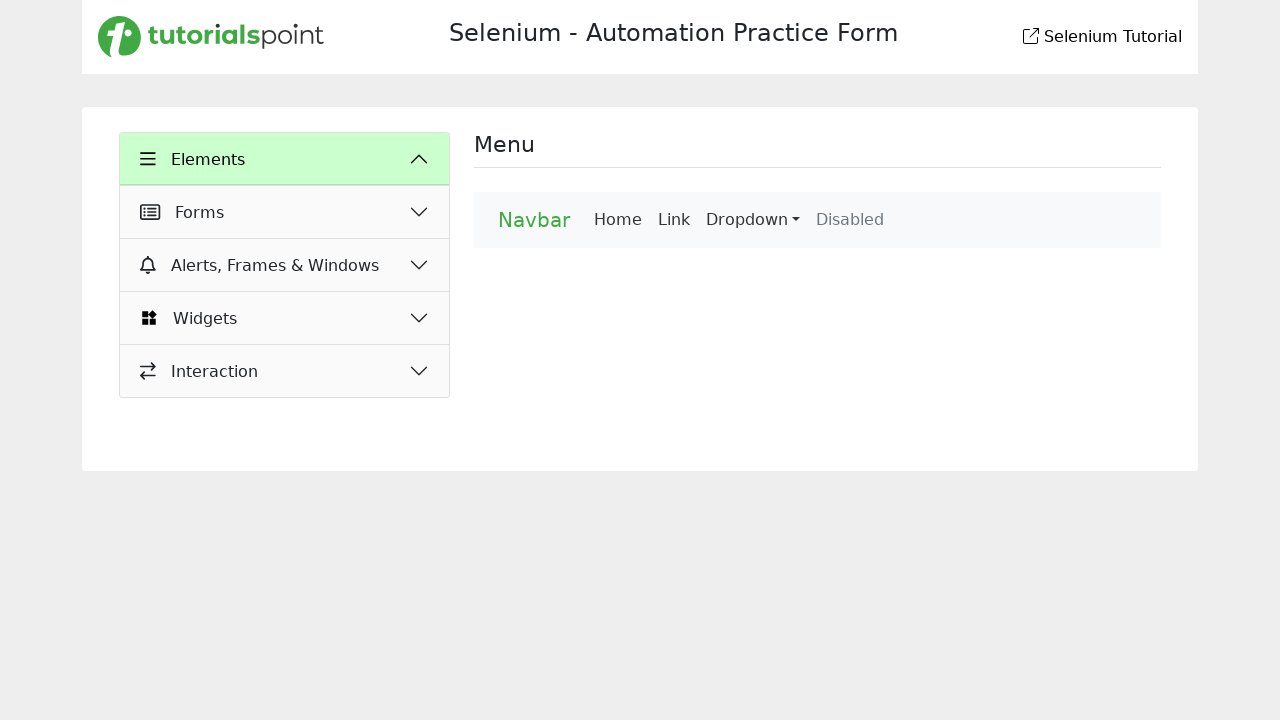

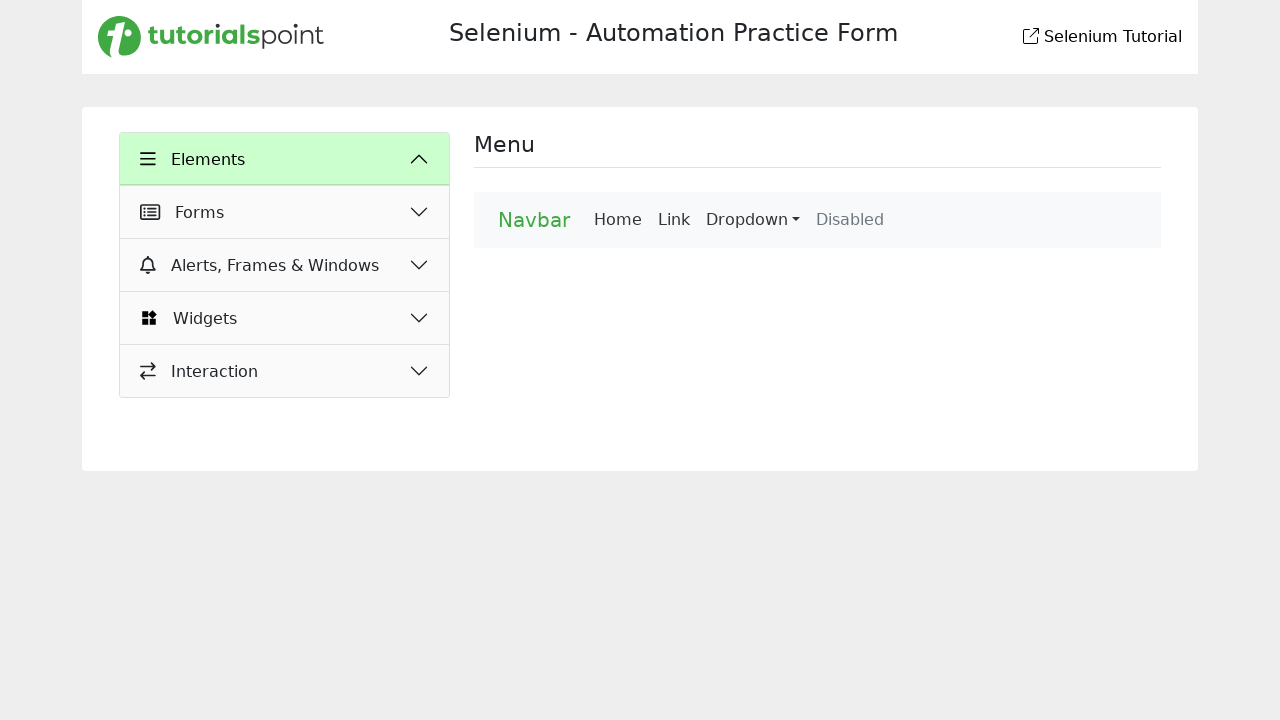